Tests unchecking a completed todo item to mark it as incomplete

Starting URL: https://demo.playwright.dev/todomvc

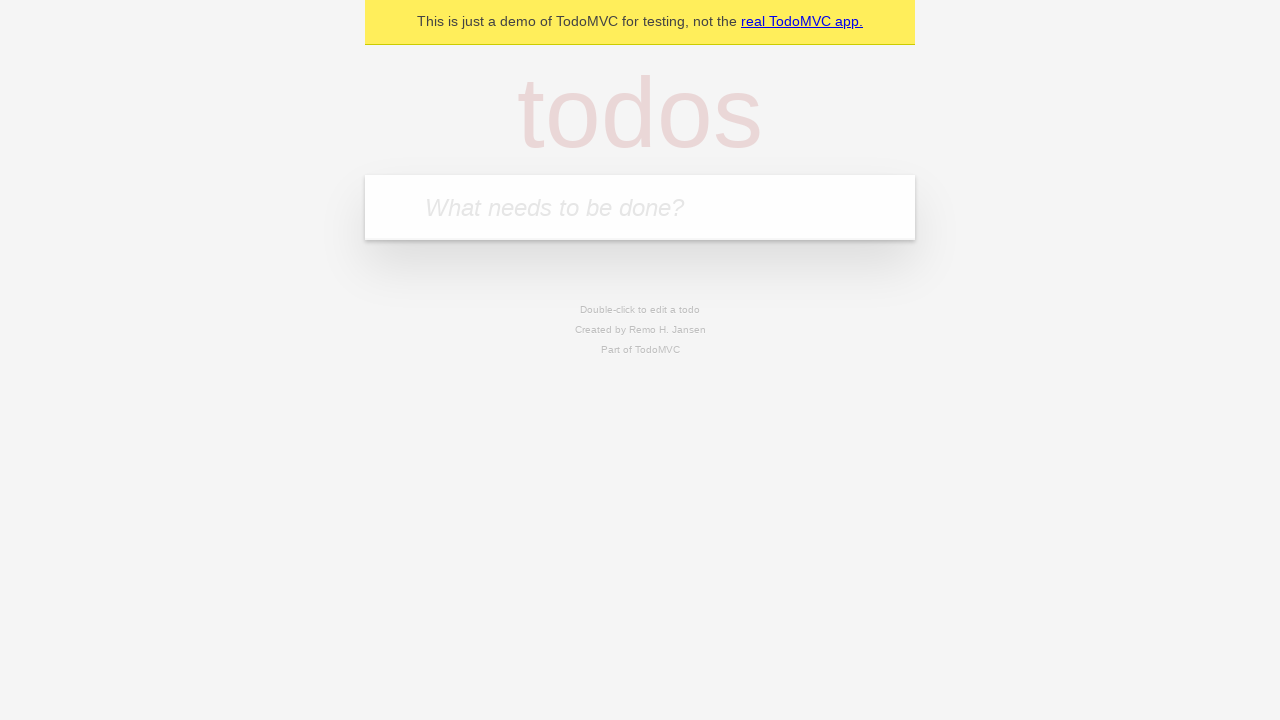

Filled todo input with 'buy some cheese' on internal:attr=[placeholder="What needs to be done?"i]
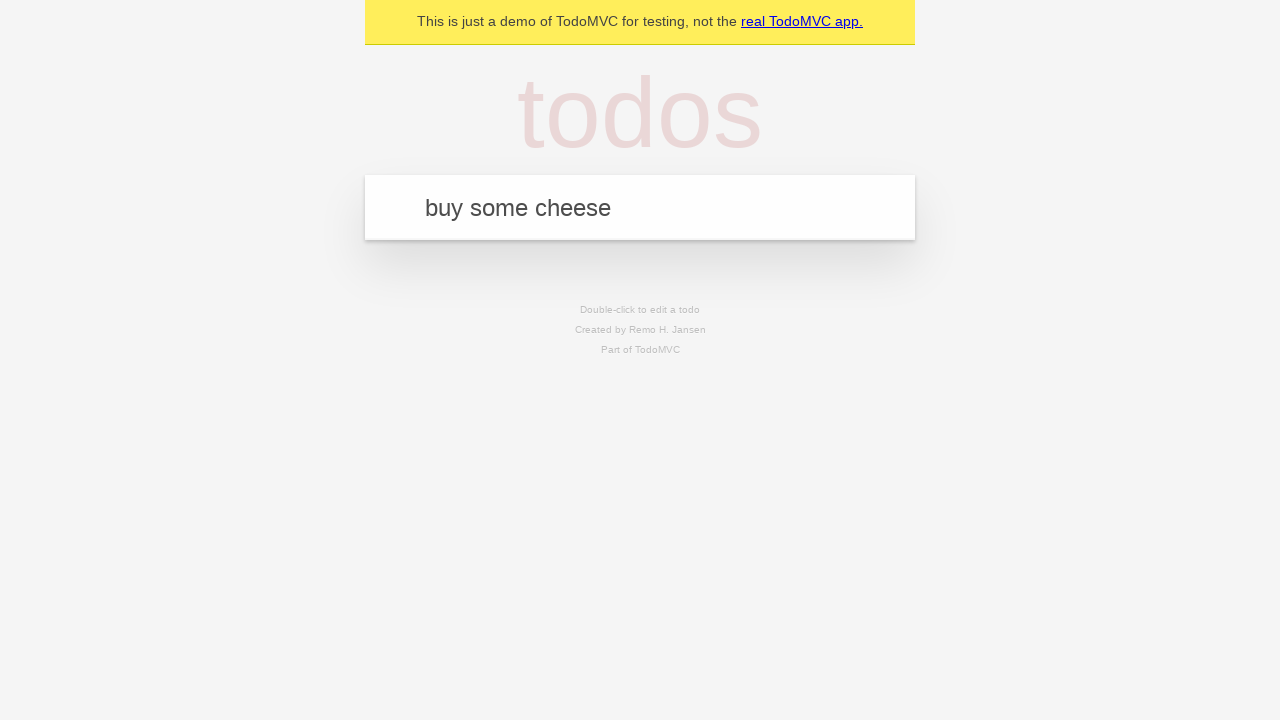

Pressed Enter to add first todo item on internal:attr=[placeholder="What needs to be done?"i]
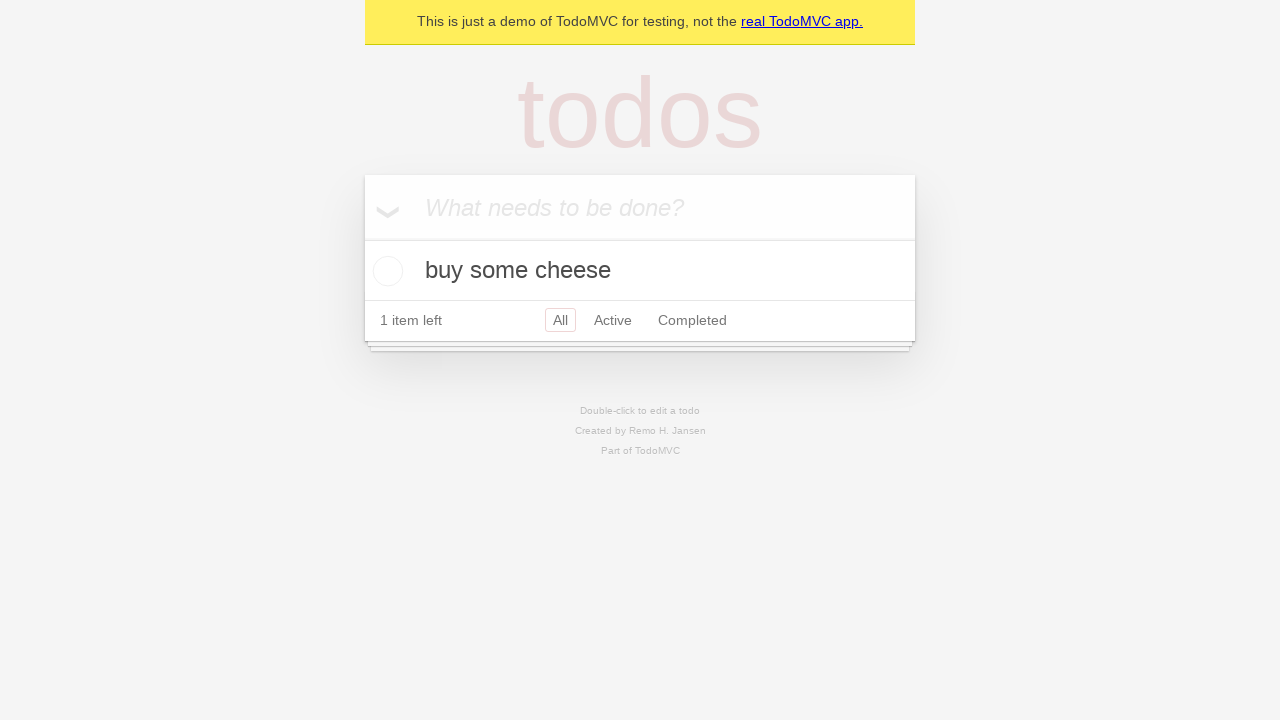

Filled todo input with 'feed the cat' on internal:attr=[placeholder="What needs to be done?"i]
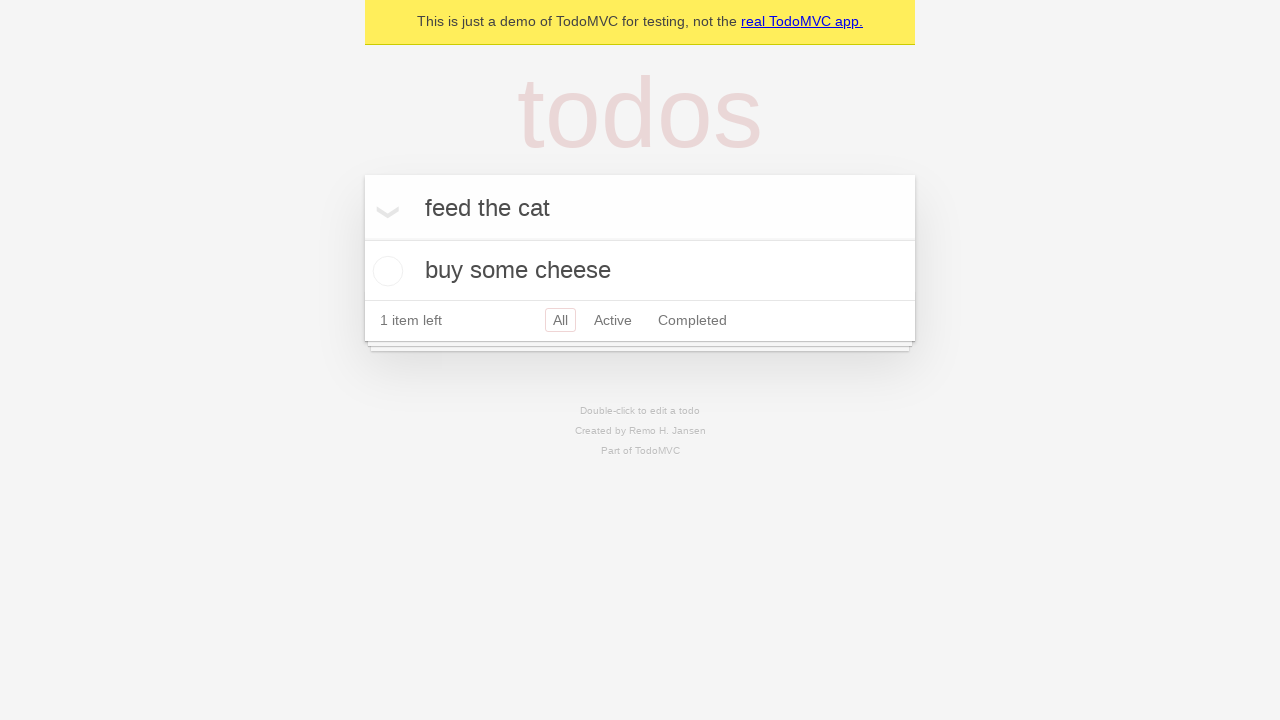

Pressed Enter to add second todo item on internal:attr=[placeholder="What needs to be done?"i]
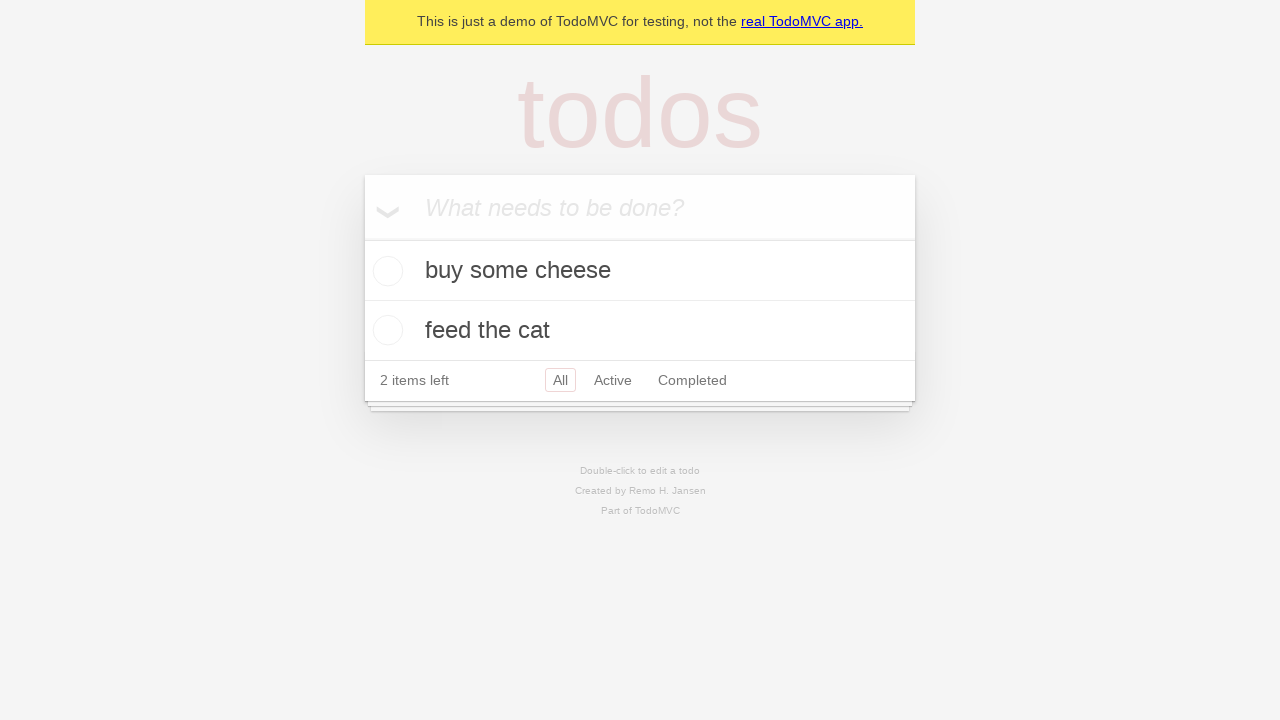

Checked first todo item to mark it as complete at (385, 271) on internal:testid=[data-testid="todo-item"s] >> nth=0 >> internal:role=checkbox
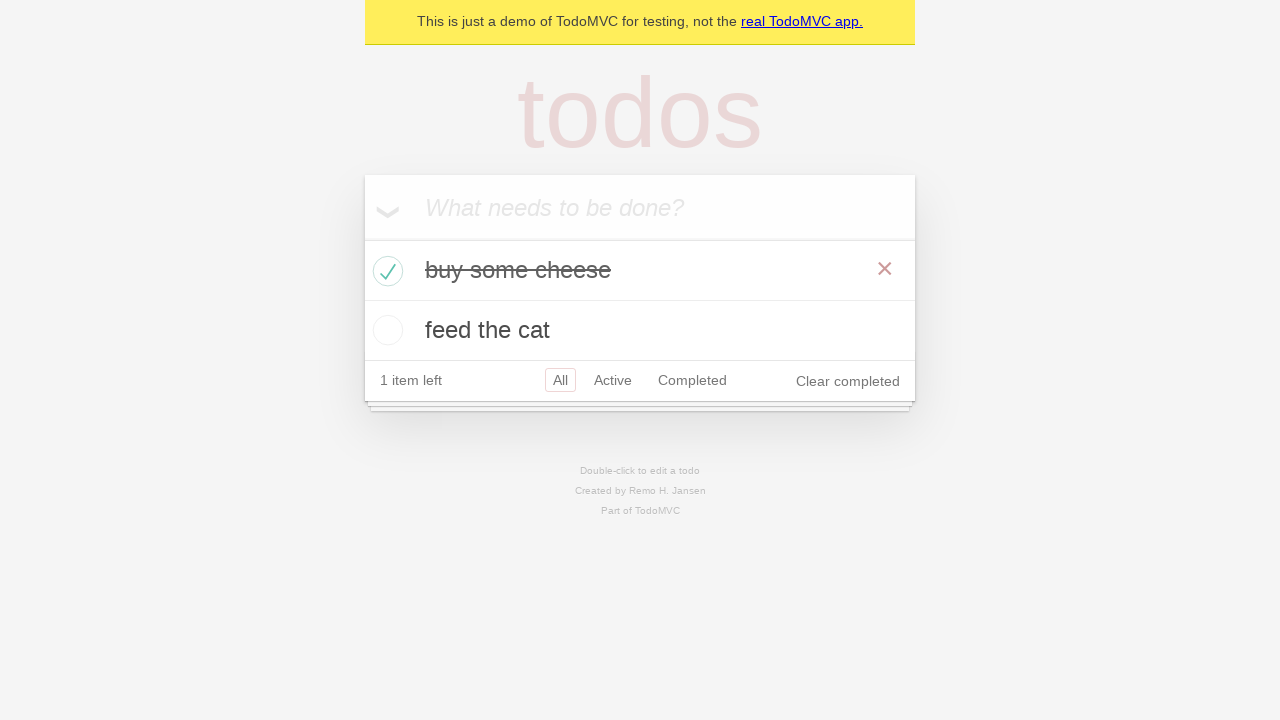

Unchecked first todo item to mark it as incomplete at (385, 271) on internal:testid=[data-testid="todo-item"s] >> nth=0 >> internal:role=checkbox
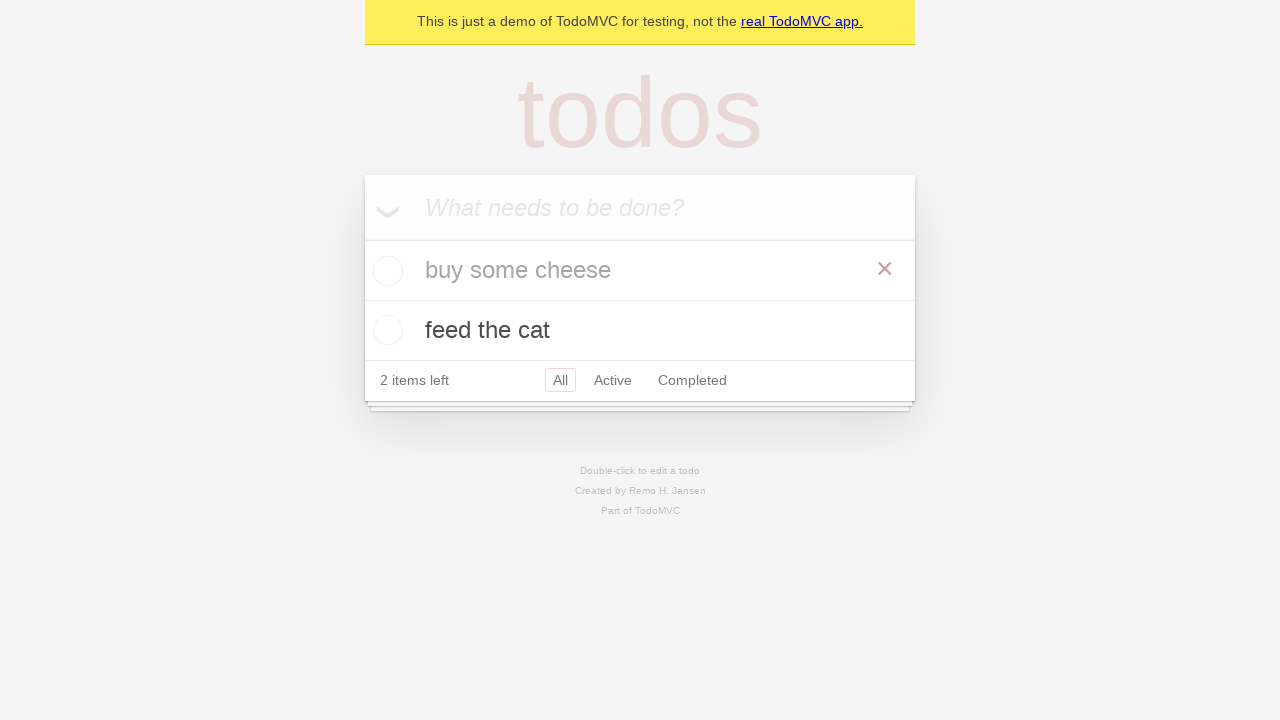

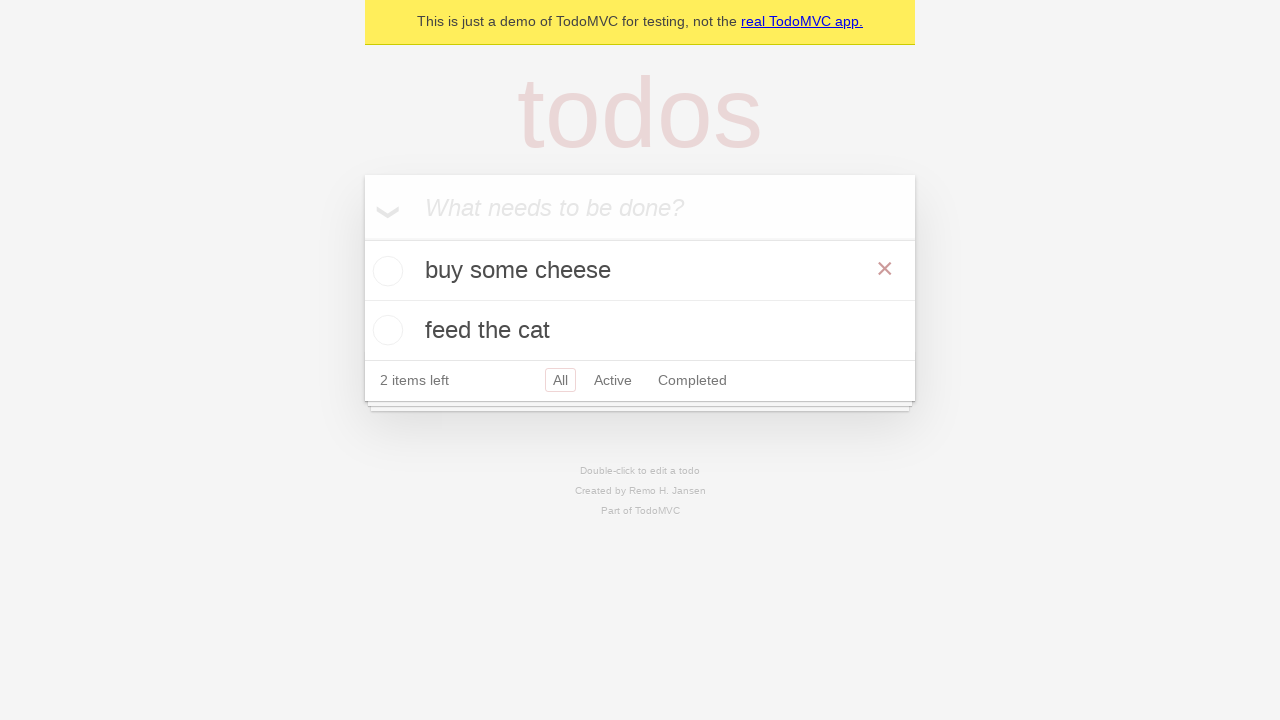